Tests a sample todo application by marking existing items as complete, adding a new todo item with custom text, and verifying it appears in the list.

Starting URL: https://lambdatest.github.io/sample-todo-app/

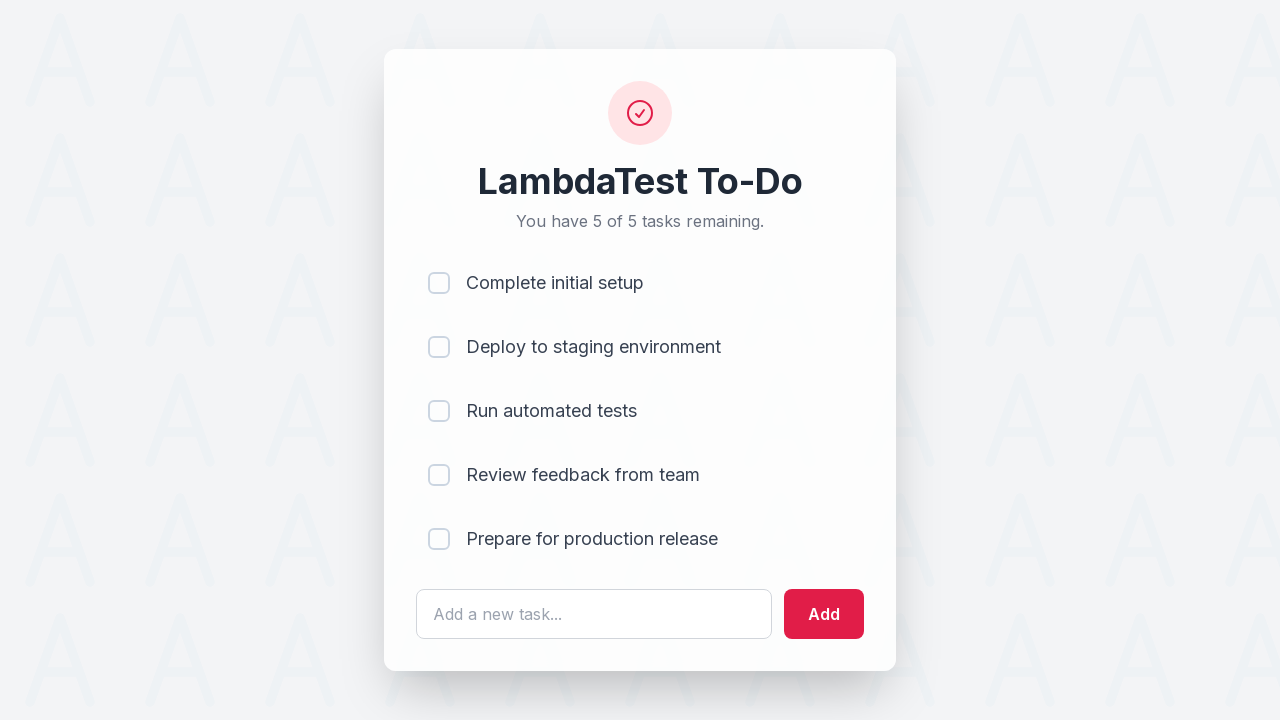

Clicked first todo item to mark it complete at (439, 283) on input[name='li1']
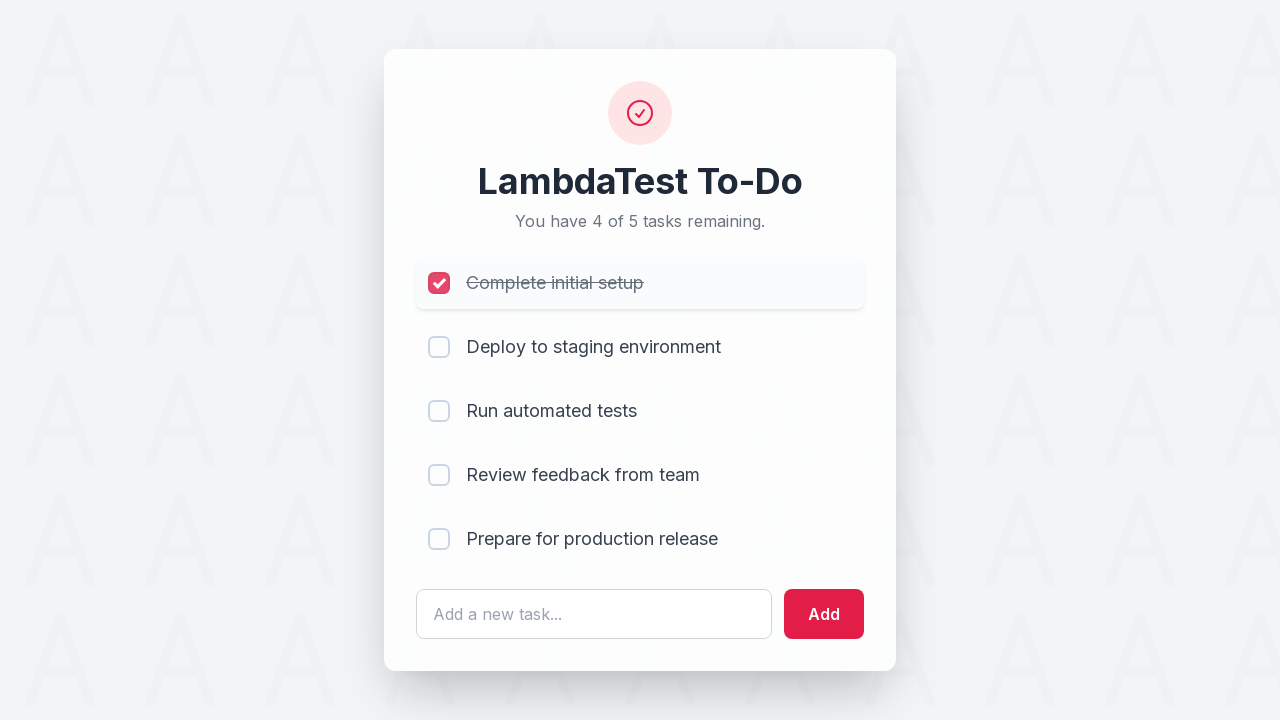

Clicked second todo item to mark it complete at (439, 347) on input[name='li2']
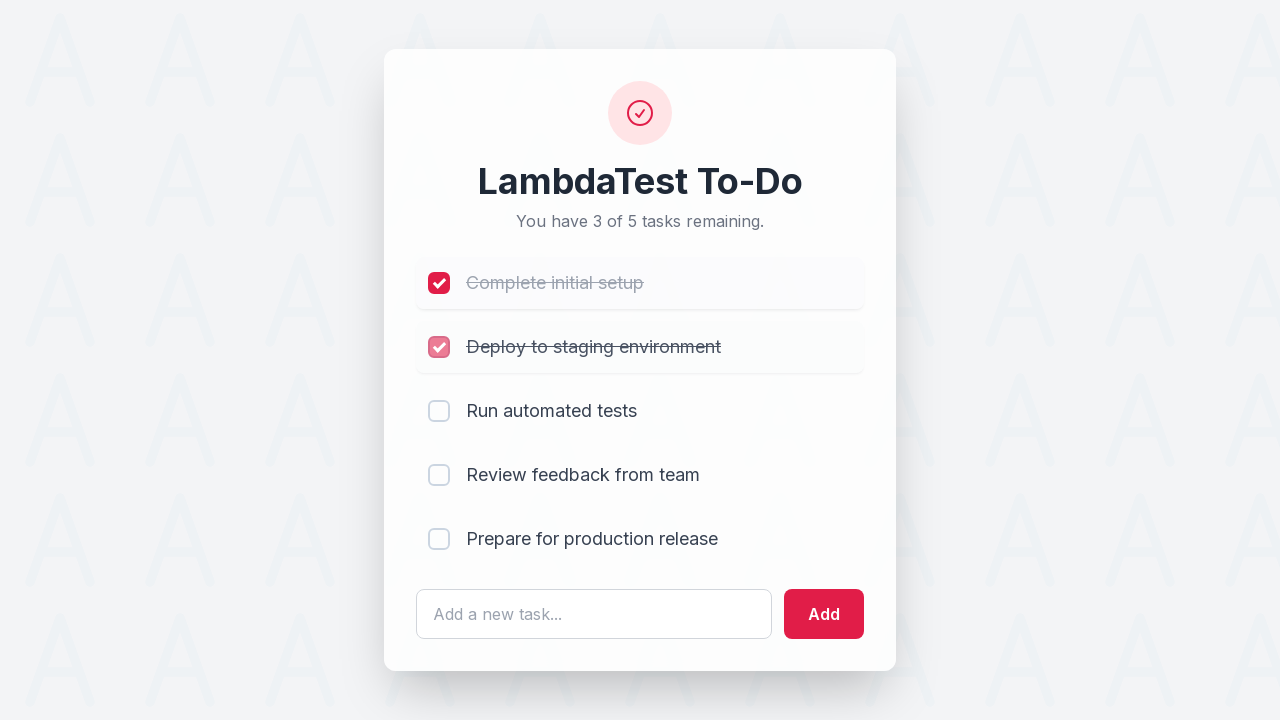

Filled new todo text field with 'Happy Testing at LambdaTest' on #sampletodotext
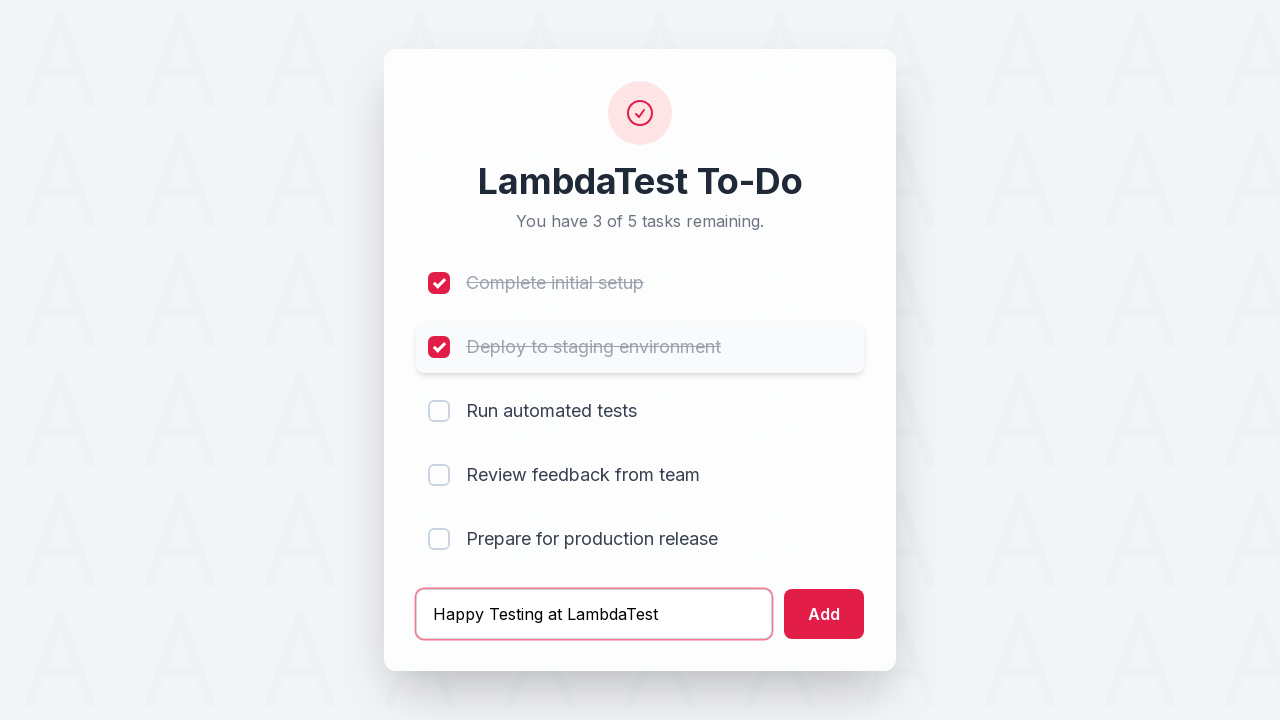

Clicked add button to create new todo item at (824, 614) on #addbutton
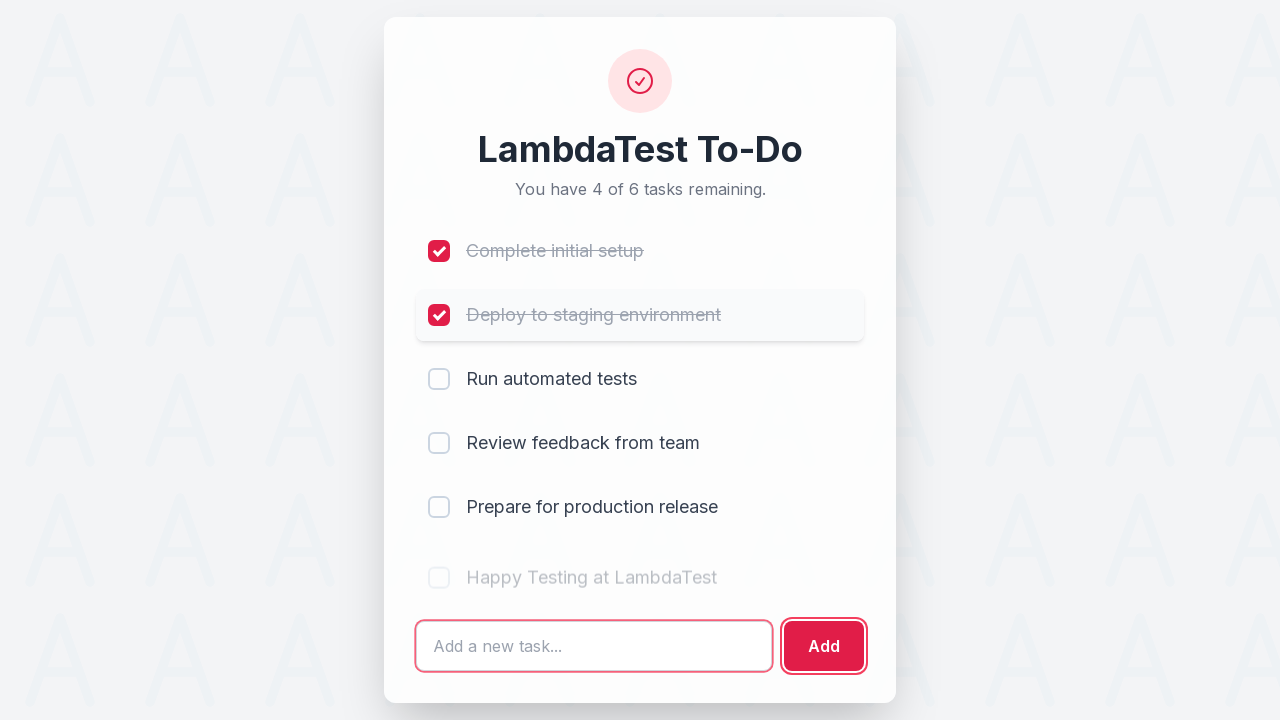

New todo item appeared in the list
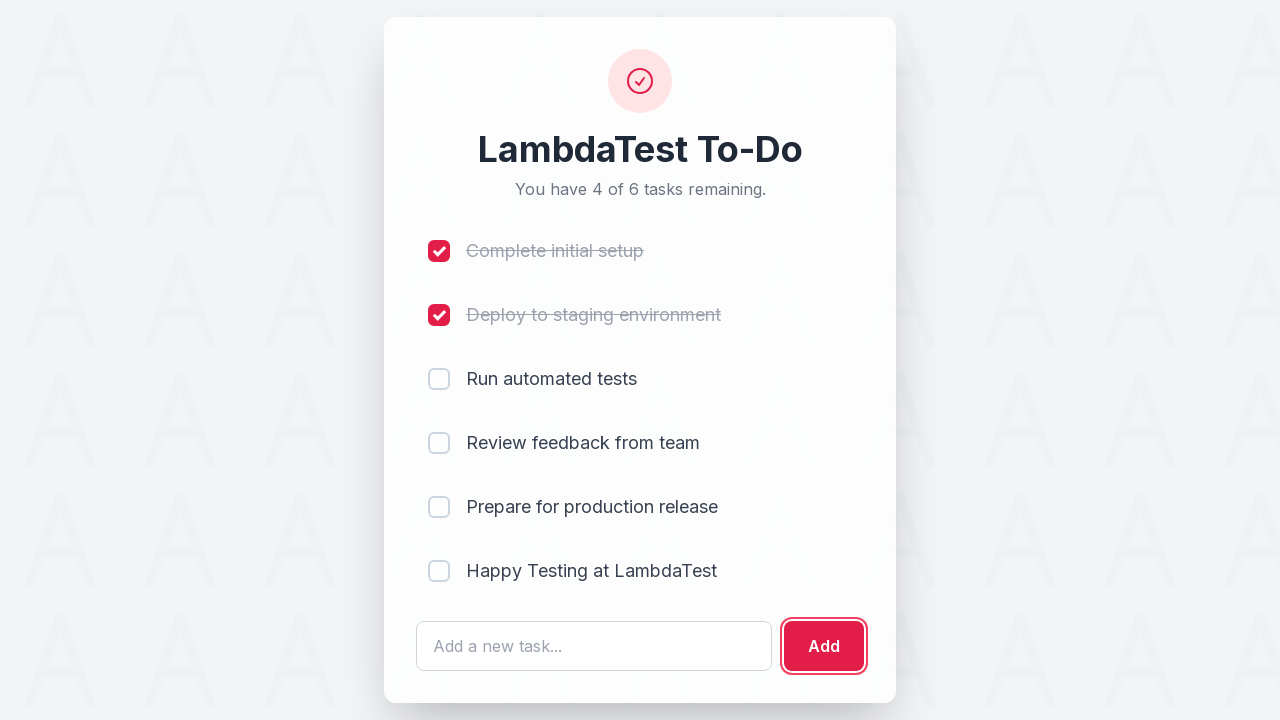

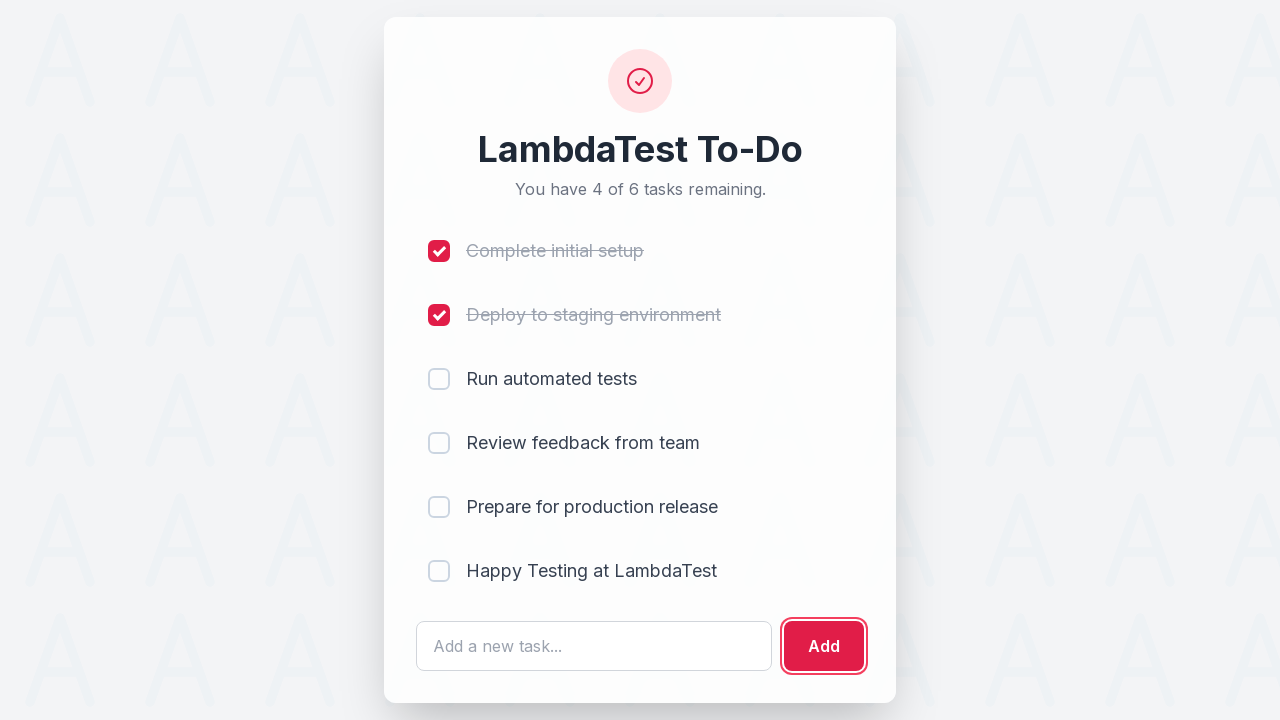